Navigates to the SBS missing page and clicks on a "Click to continue" text element to proceed.

Starting URL: https://www.sbs.com.au/missing/

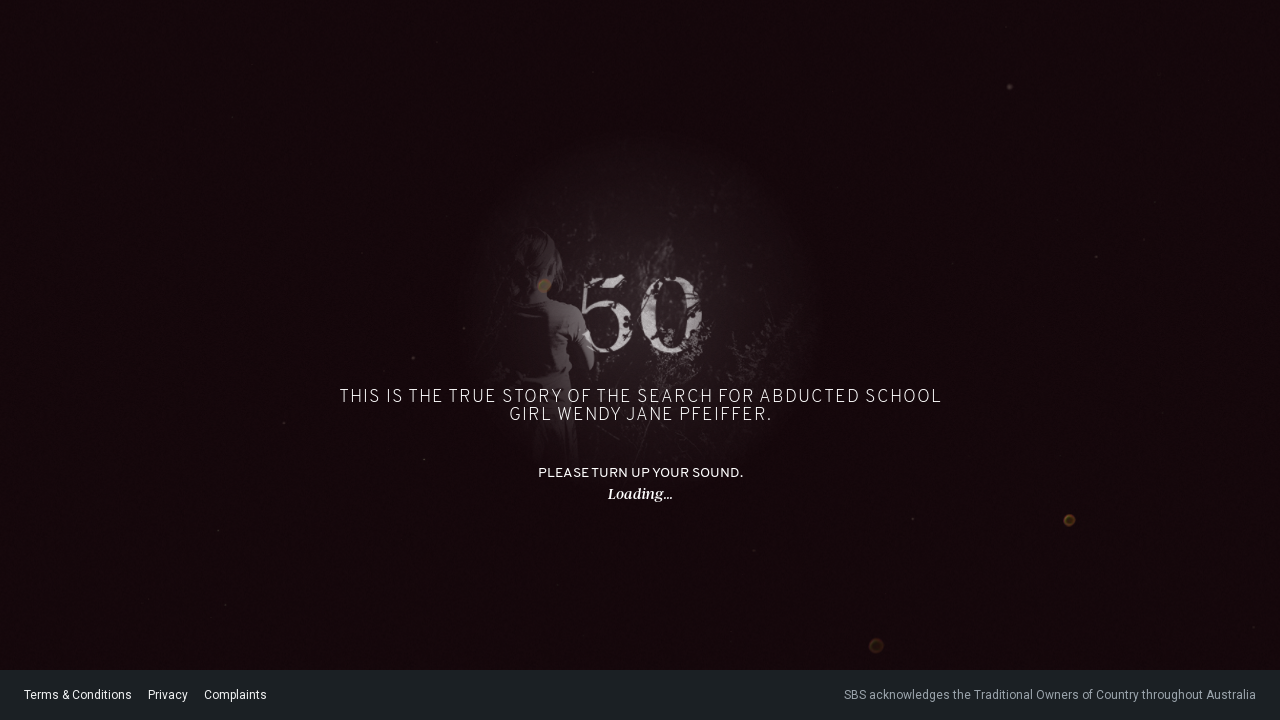

Navigated to SBS missing page
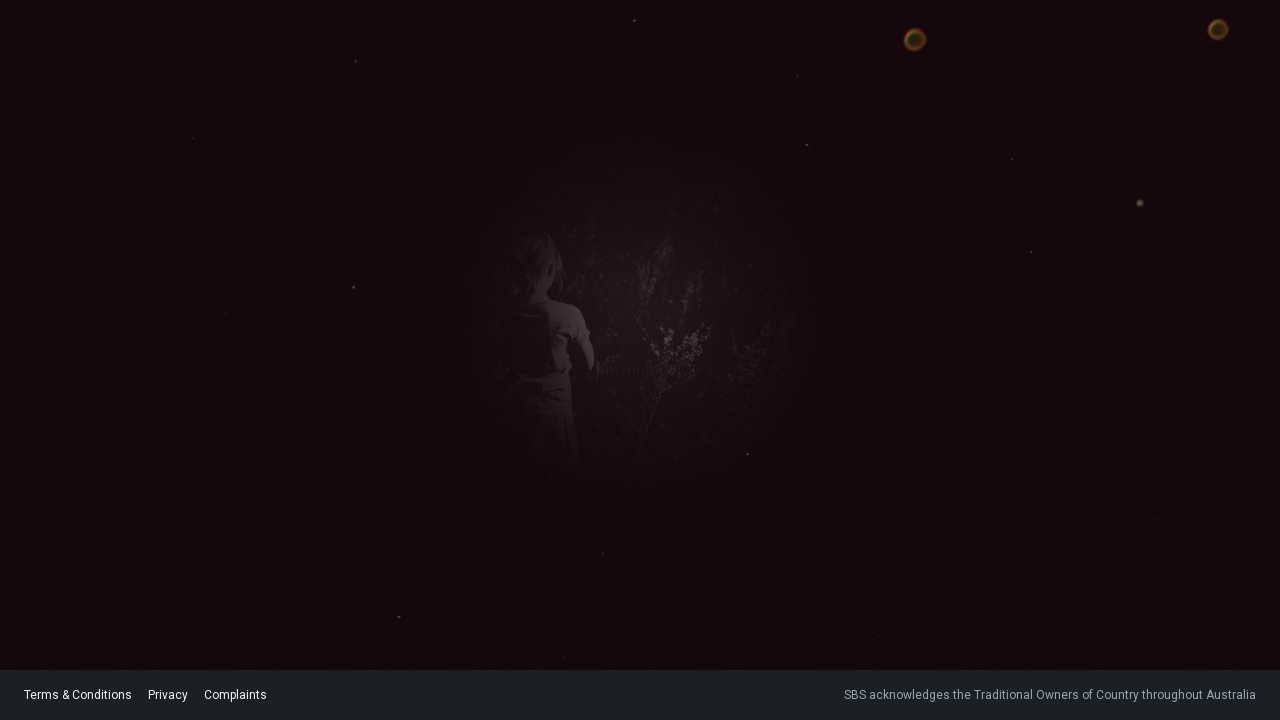

Clicked on 'Click to continue.' text element at (640, 492) on internal:text="Click to continue."i
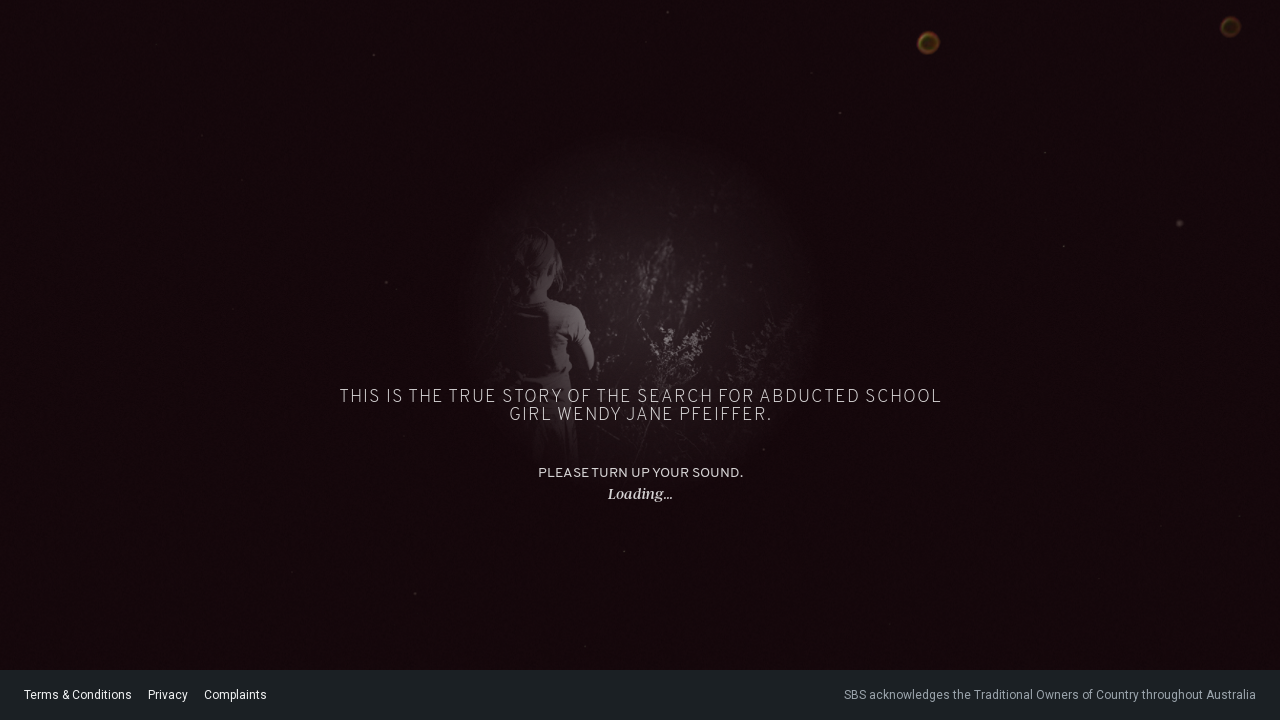

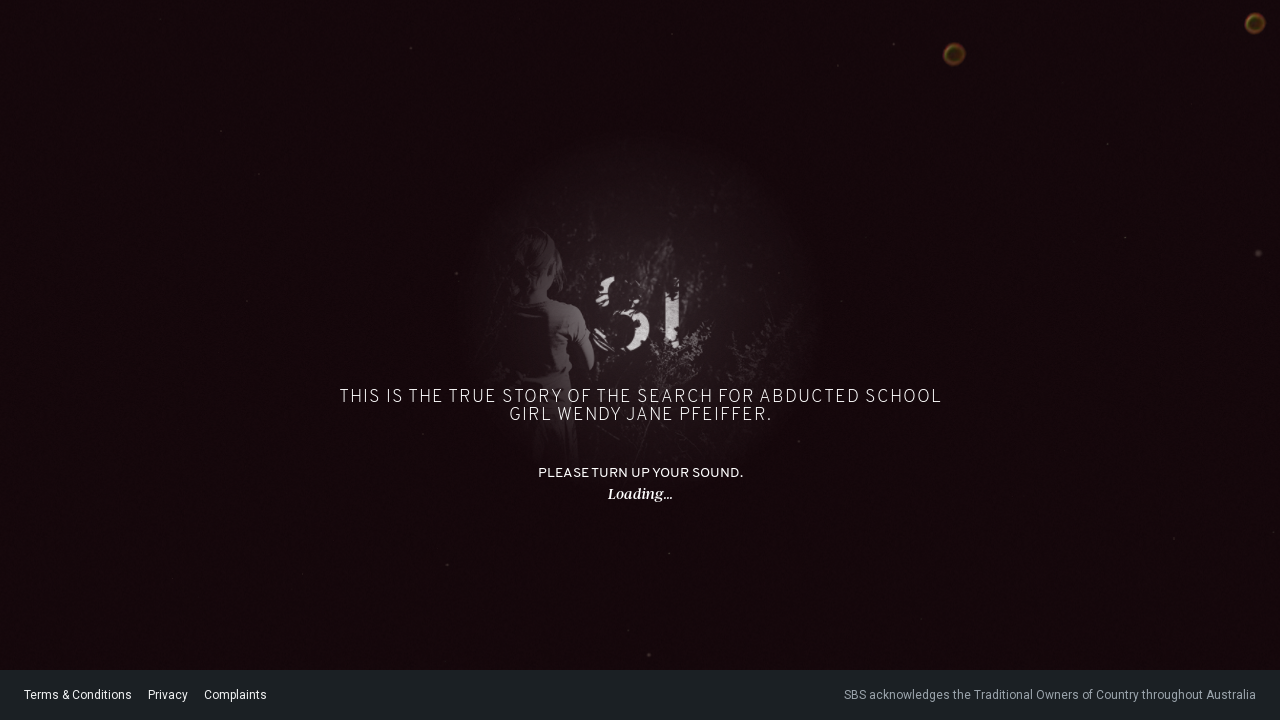